Tests mouse and keyboard actions by selecting text in an input field using double-click, copying it with Ctrl+A and Ctrl+C, tabbing to the next field, and pasting with Ctrl+V

Starting URL: https://testautomationpractice.blogspot.com

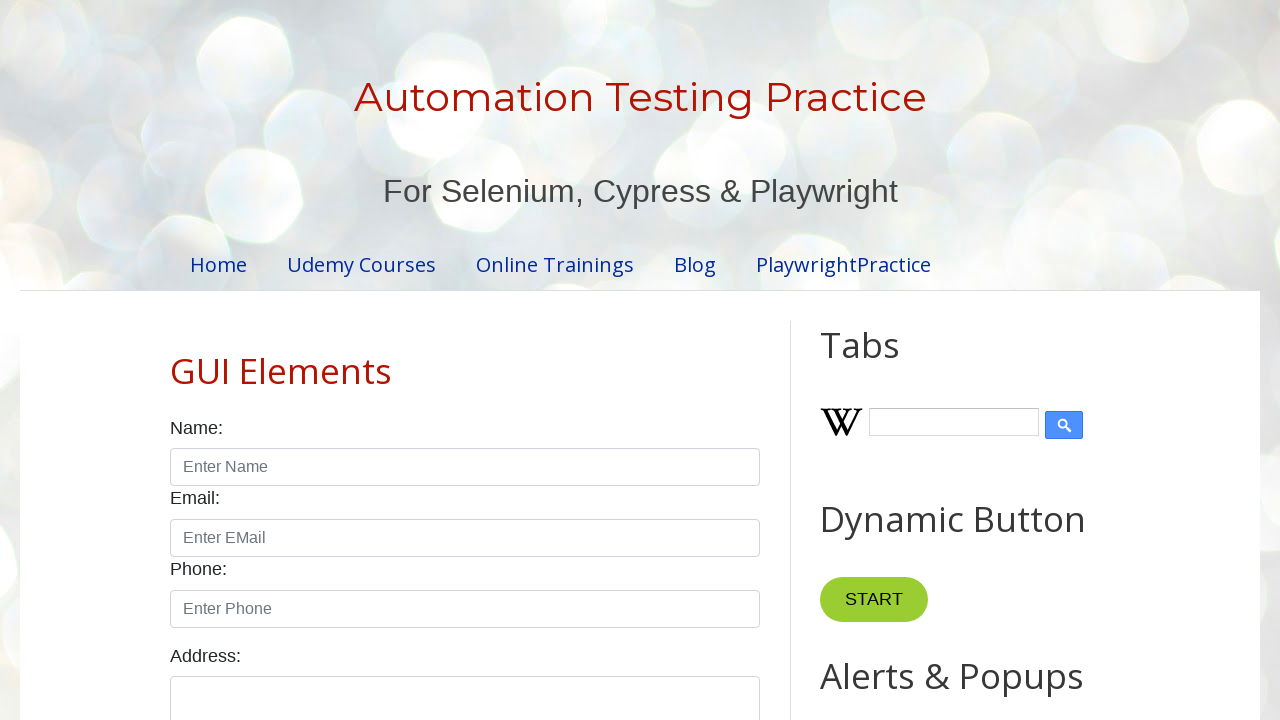

Clicked on input field containing 'Hello World!' at (977, 361) on xpath=//input[@value='Hello World!']
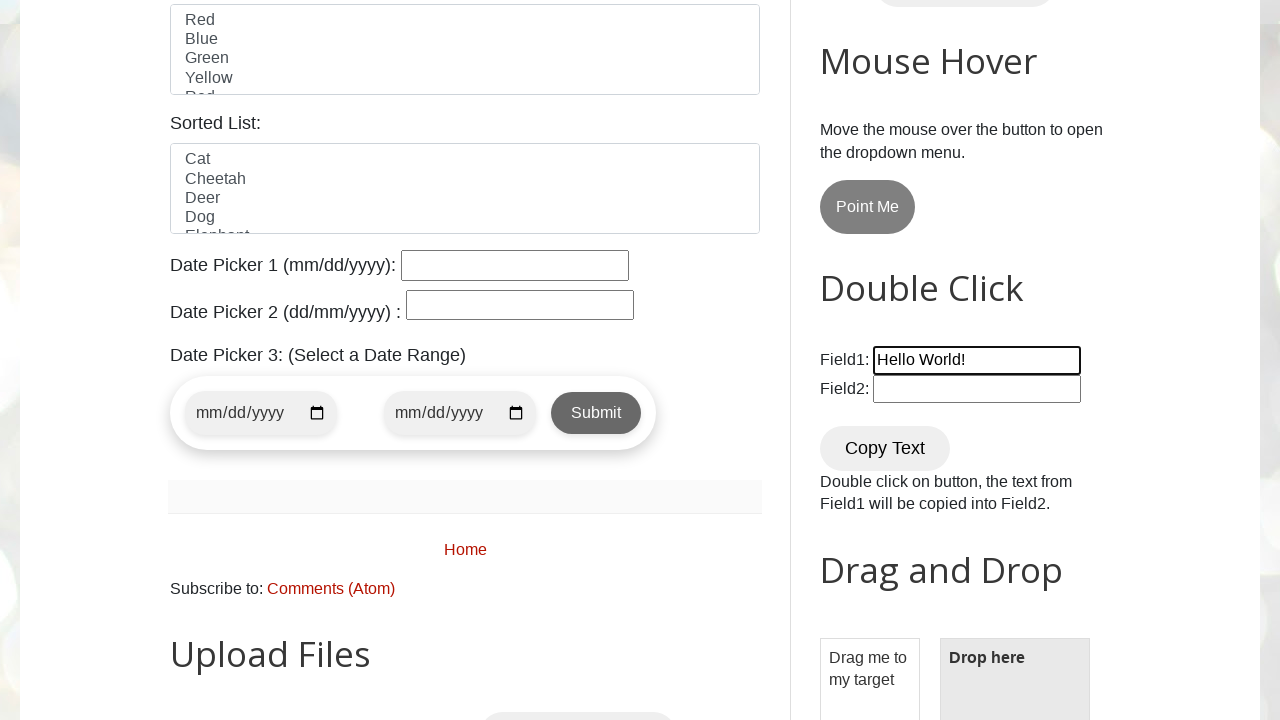

Double-clicked to select text in input field at (977, 361) on xpath=//input[@value='Hello World!']
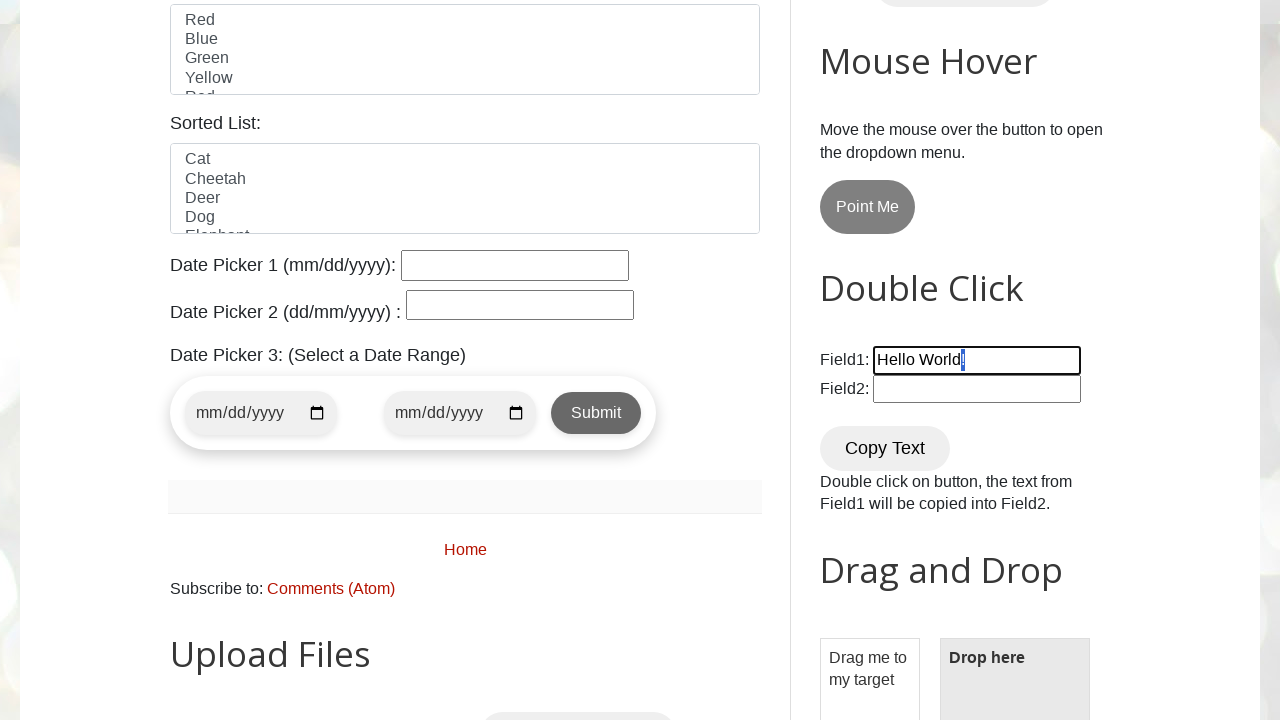

Pressed Ctrl+A to select all text
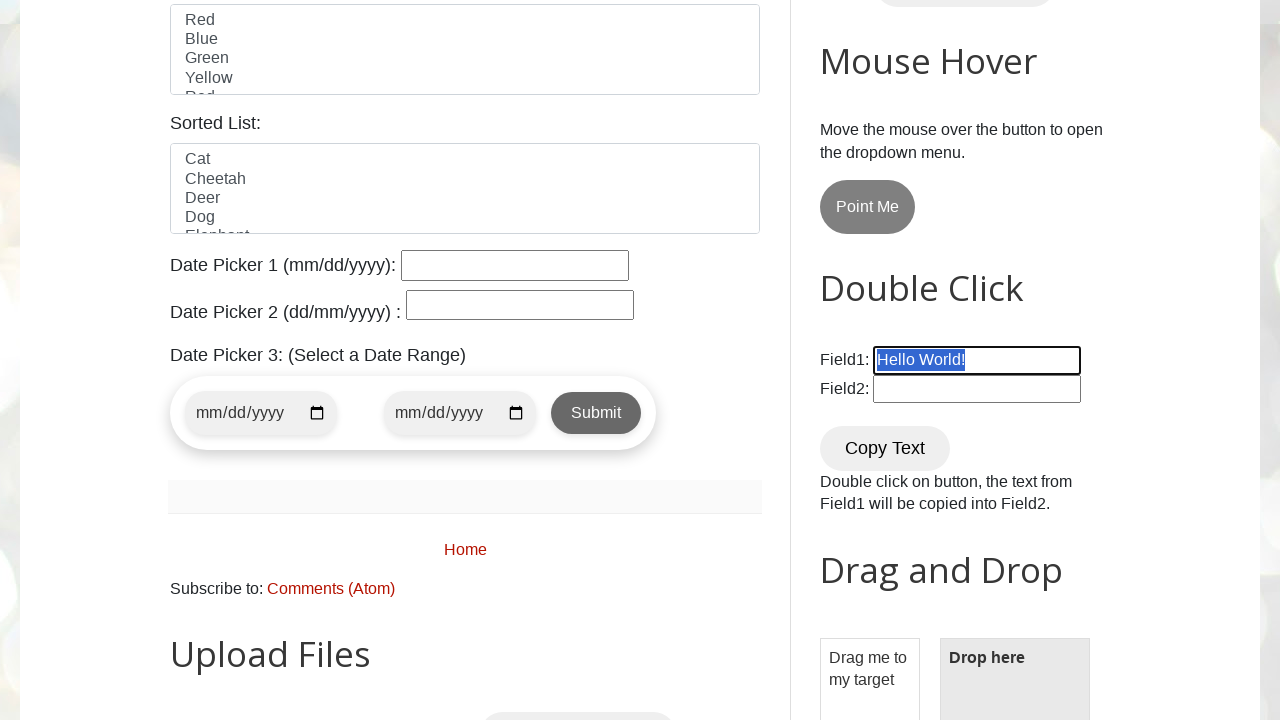

Pressed Ctrl+C to copy selected text
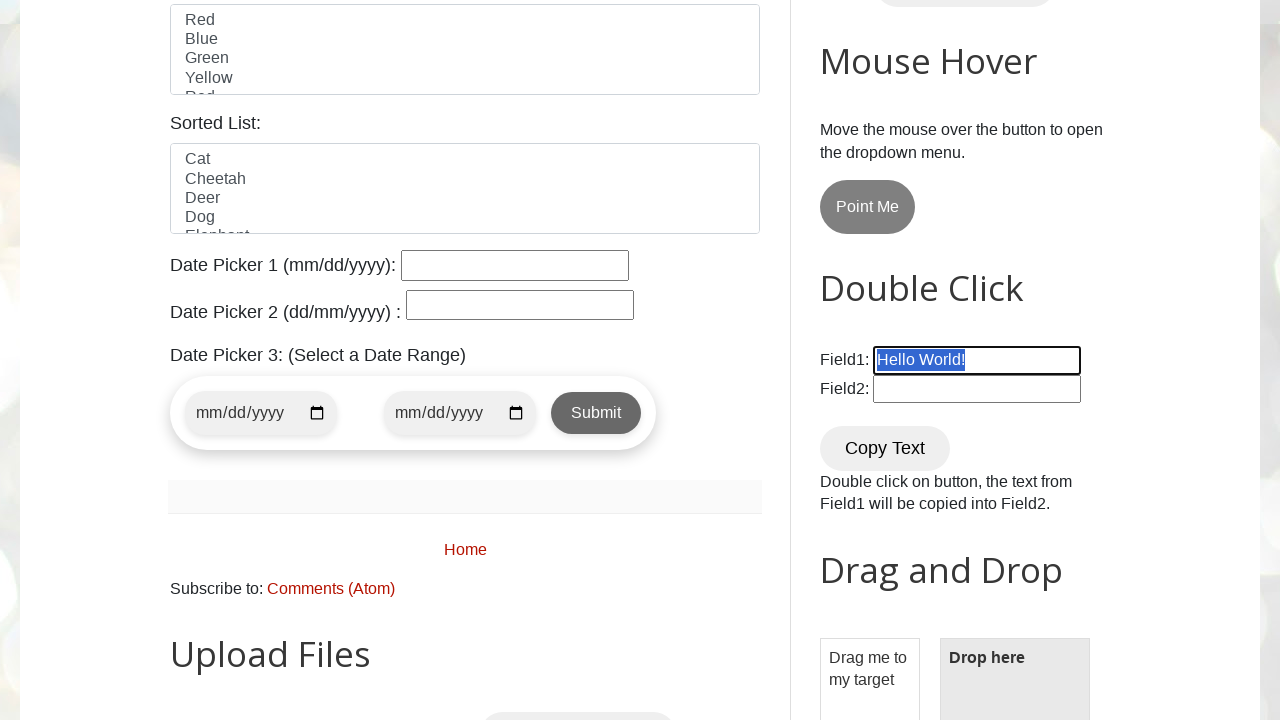

Pressed Tab to move to next input field
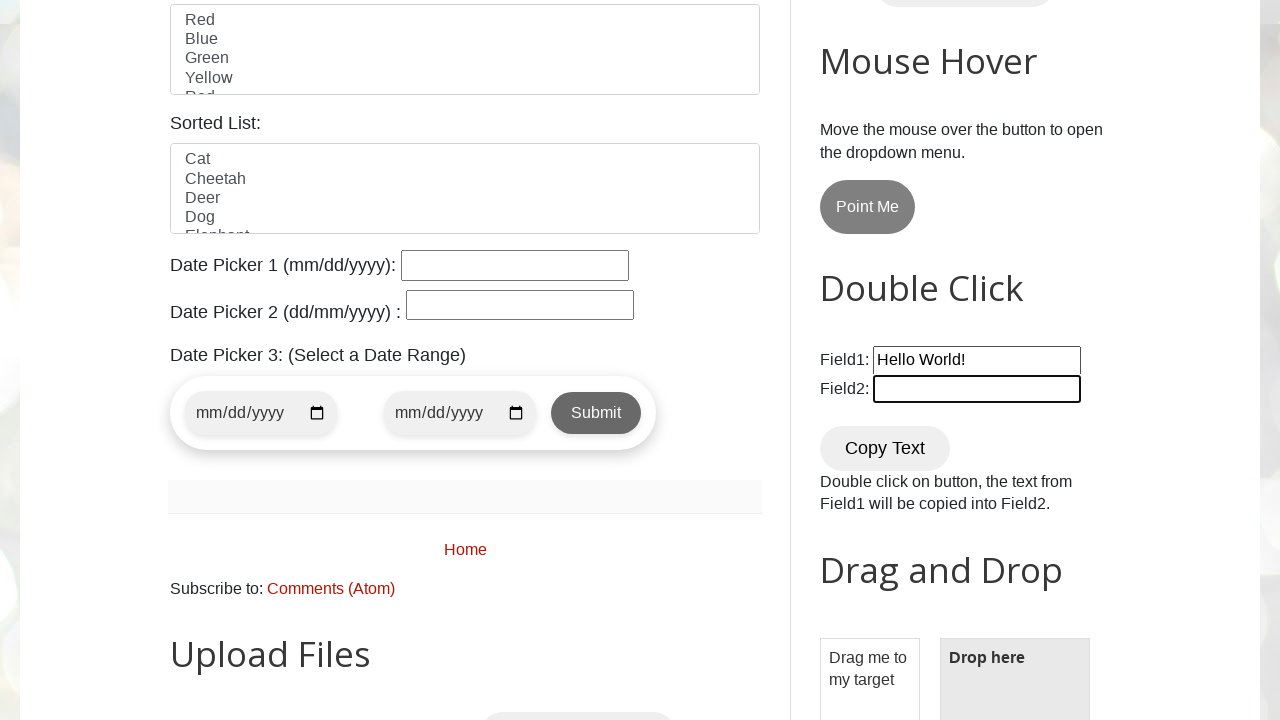

Pressed Ctrl+V to paste copied text into next field
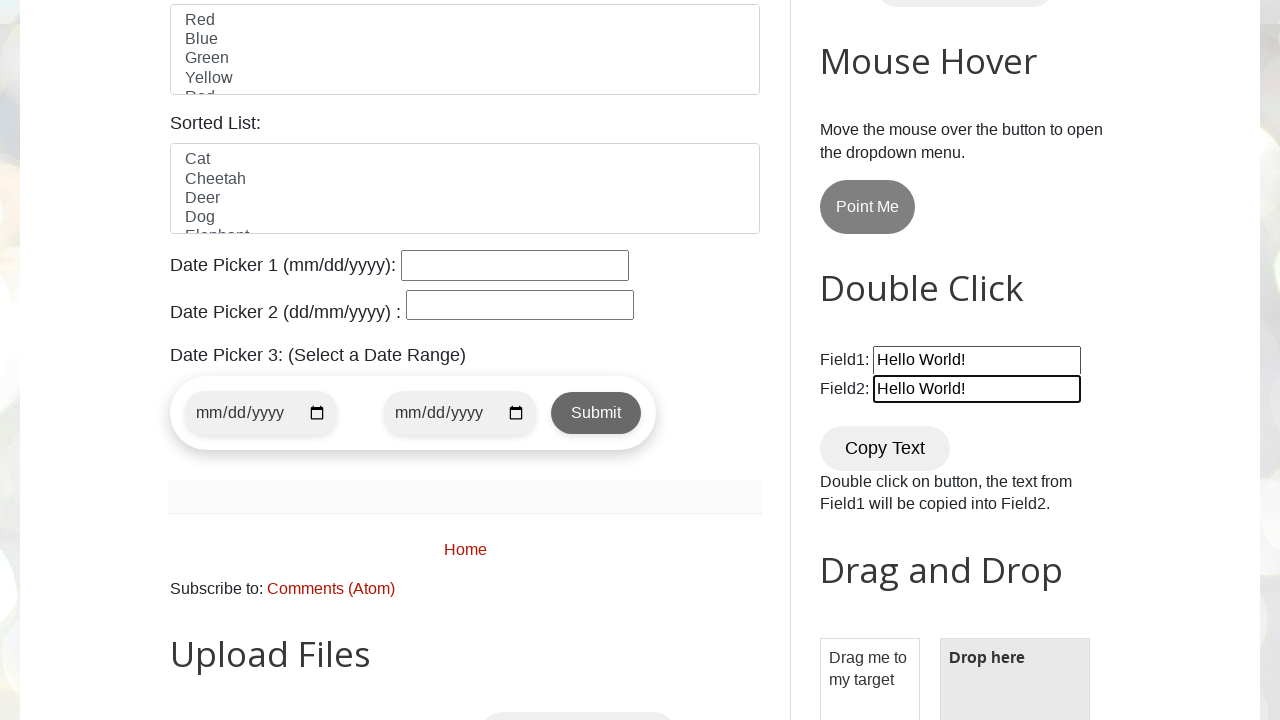

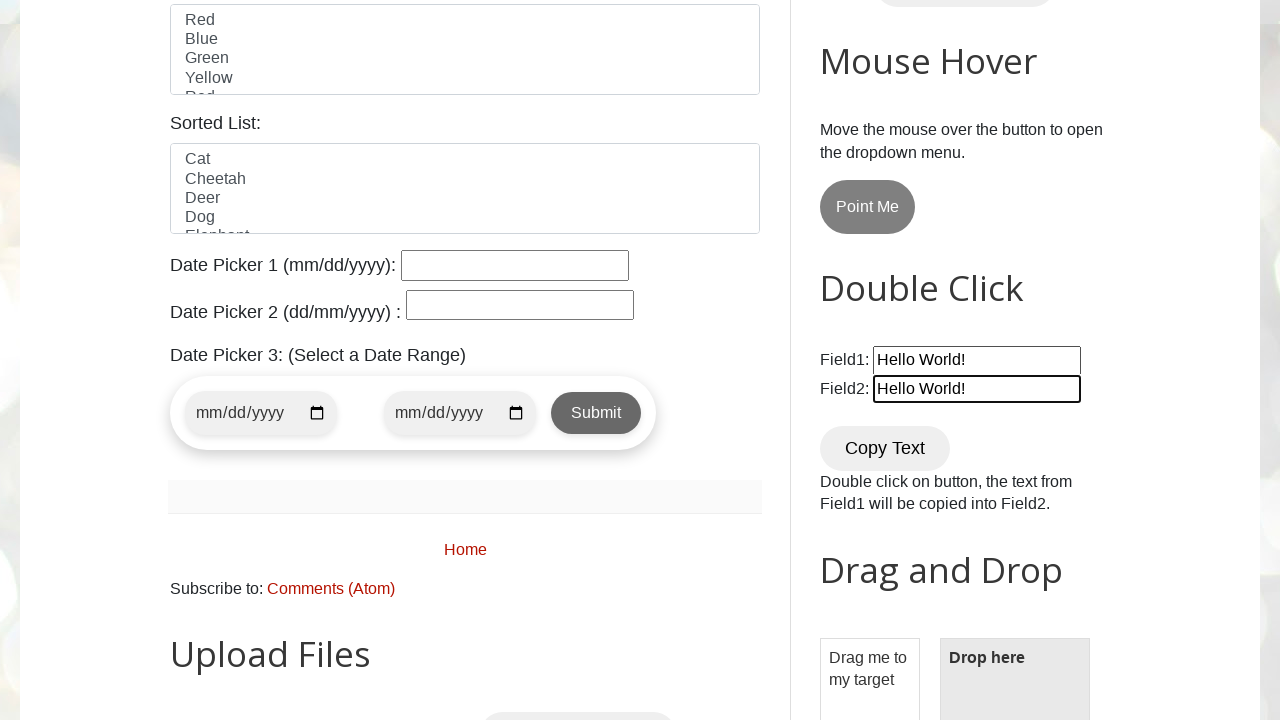